Tests finding a link by its calculated text value, clicking it to navigate to a form, then filling out a form with first name, last name, city, and country fields before submitting.

Starting URL: http://suninjuly.github.io/find_link_text

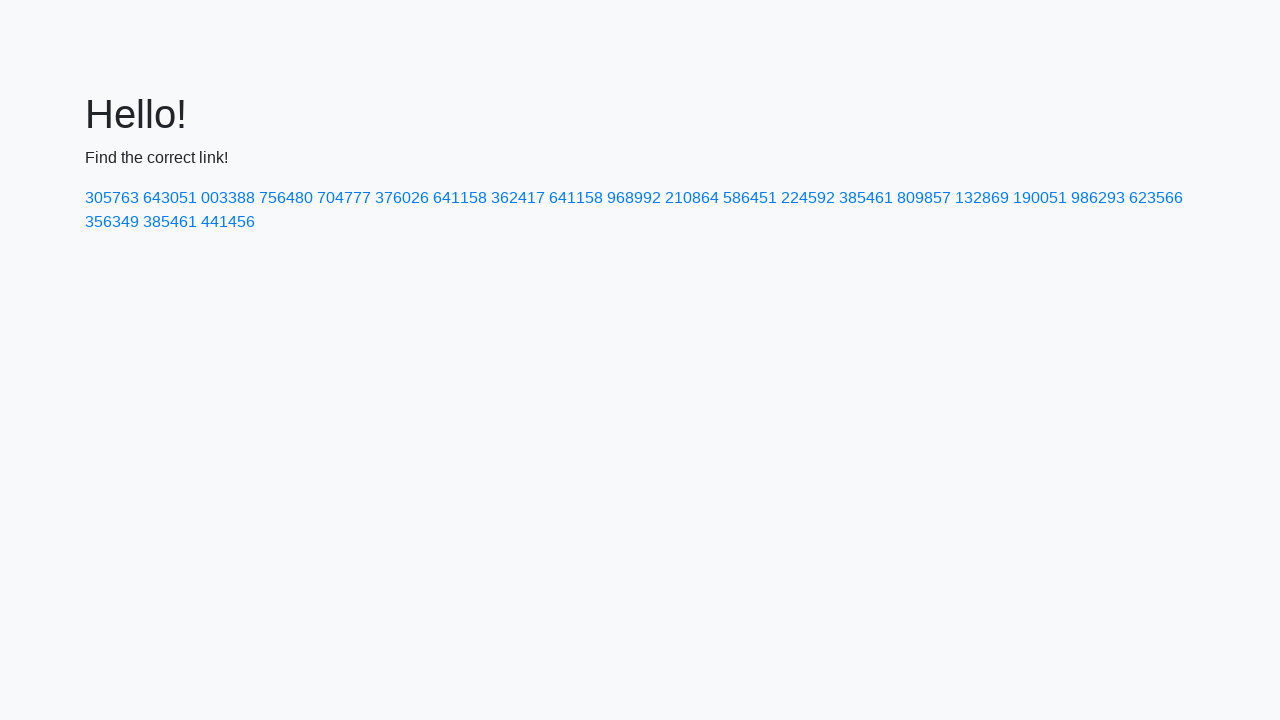

Clicked link with calculated text value 224592 at (808, 198) on text=224592
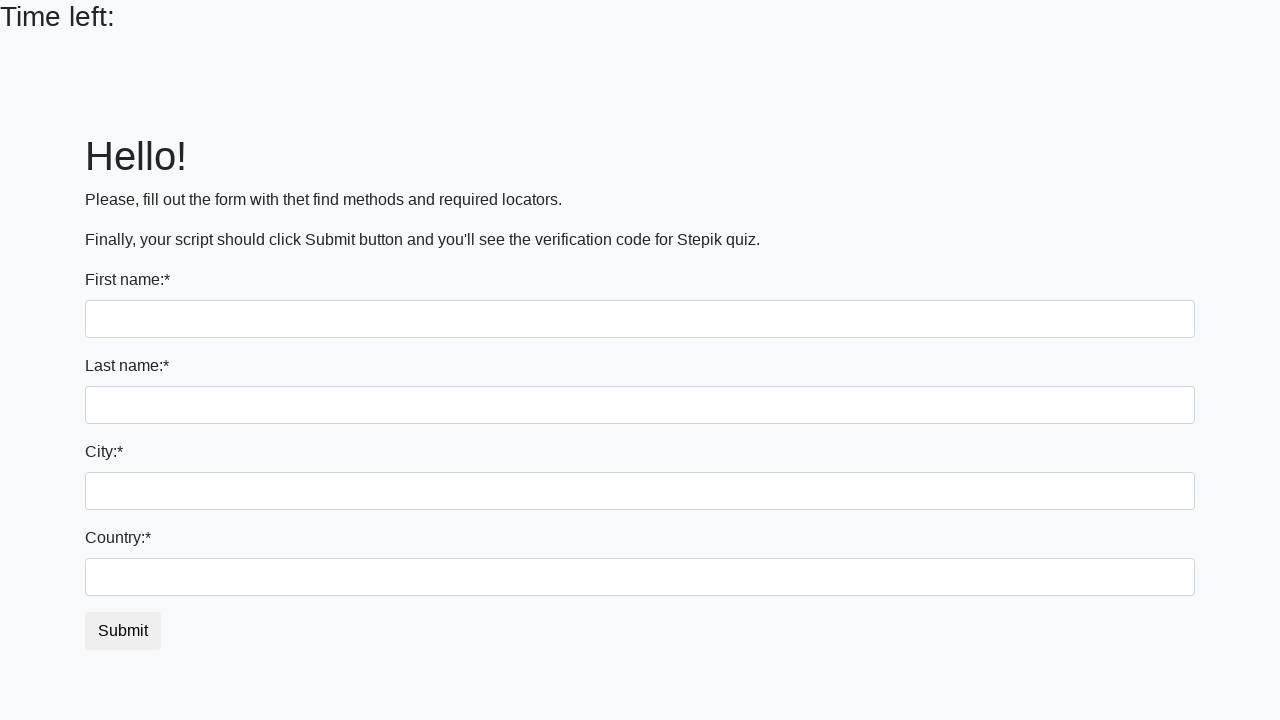

Filled first name field with 'Ivan' on input[name='first_name']
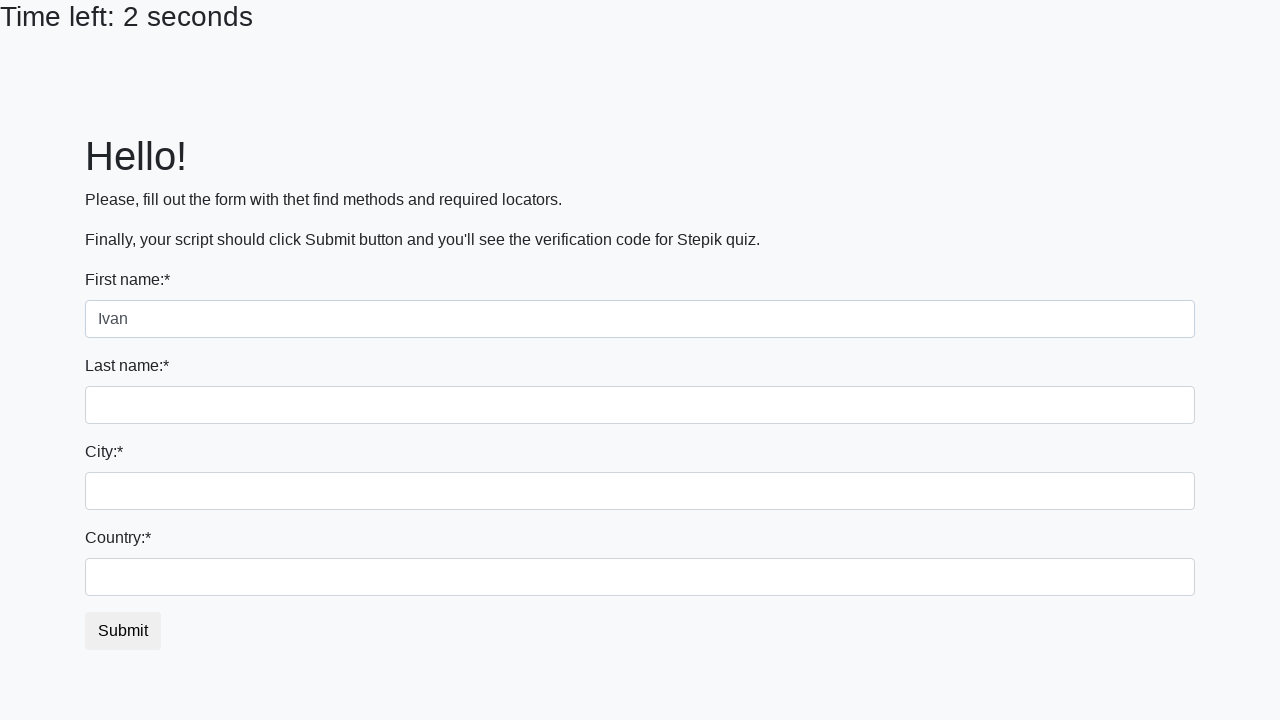

Filled last name field with 'Petrov' on input[name='last_name']
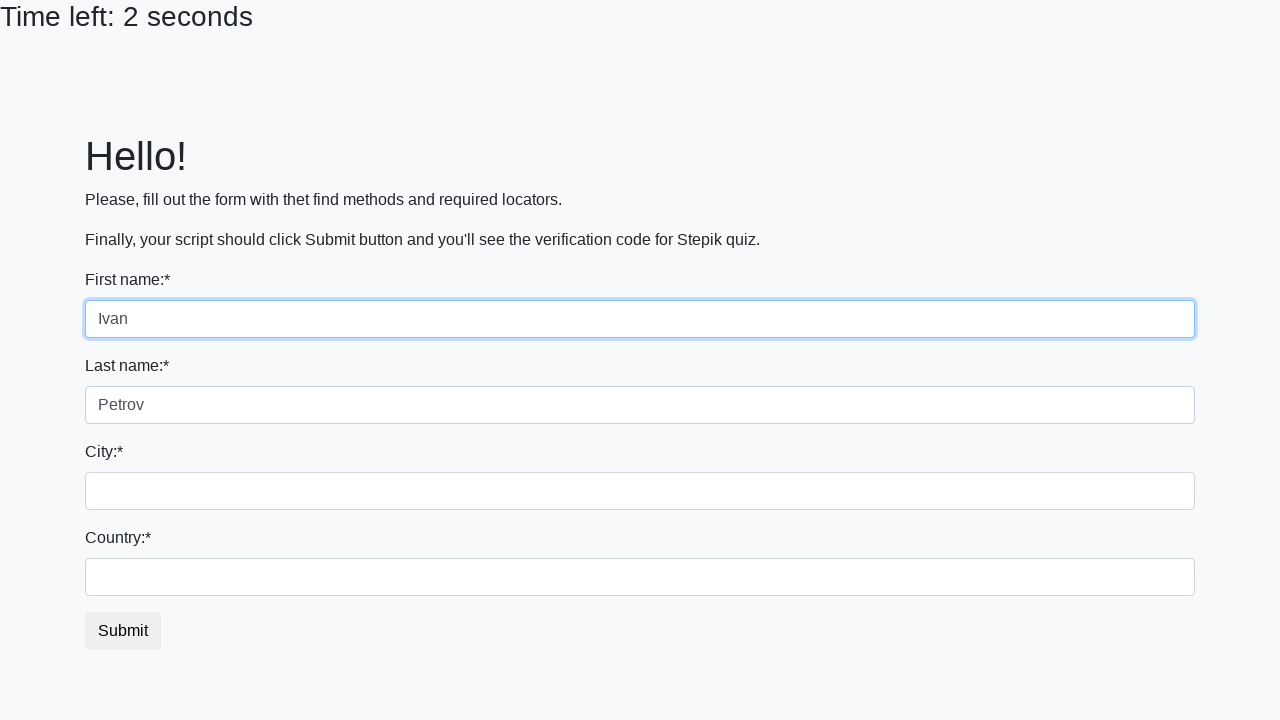

Filled city field with 'Smolensk' on .city
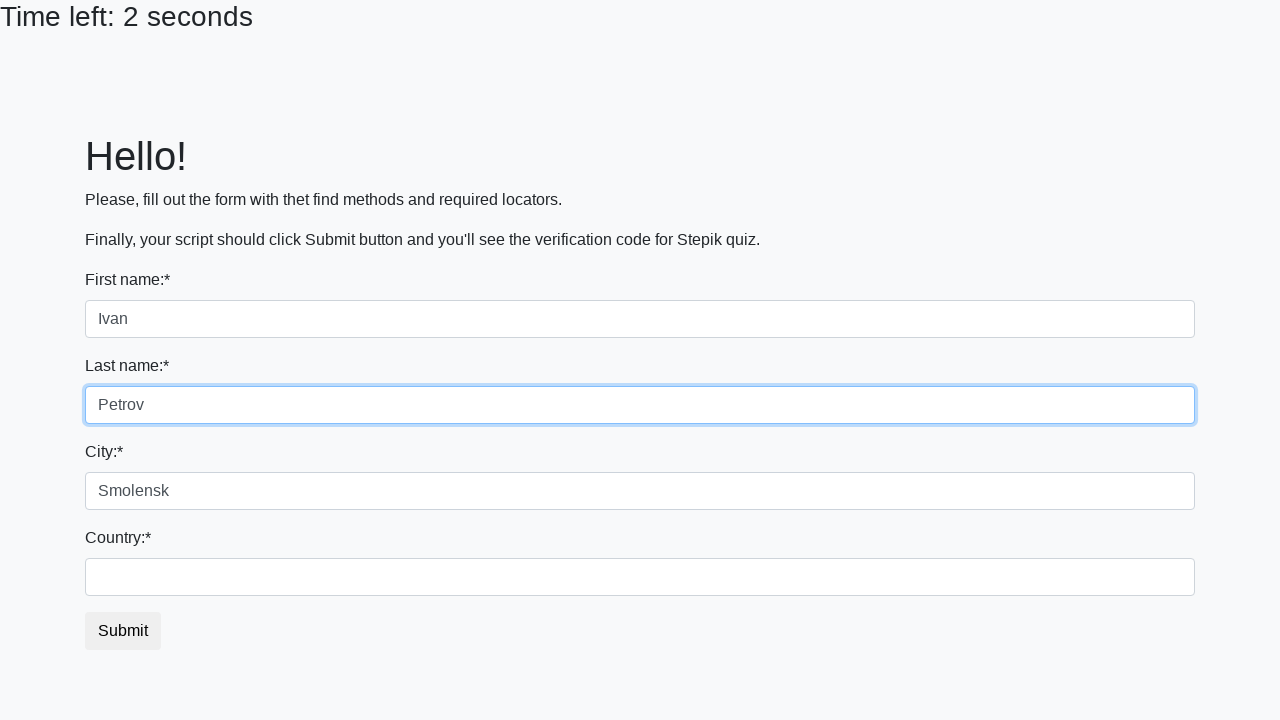

Filled country field with 'Russia' on #country
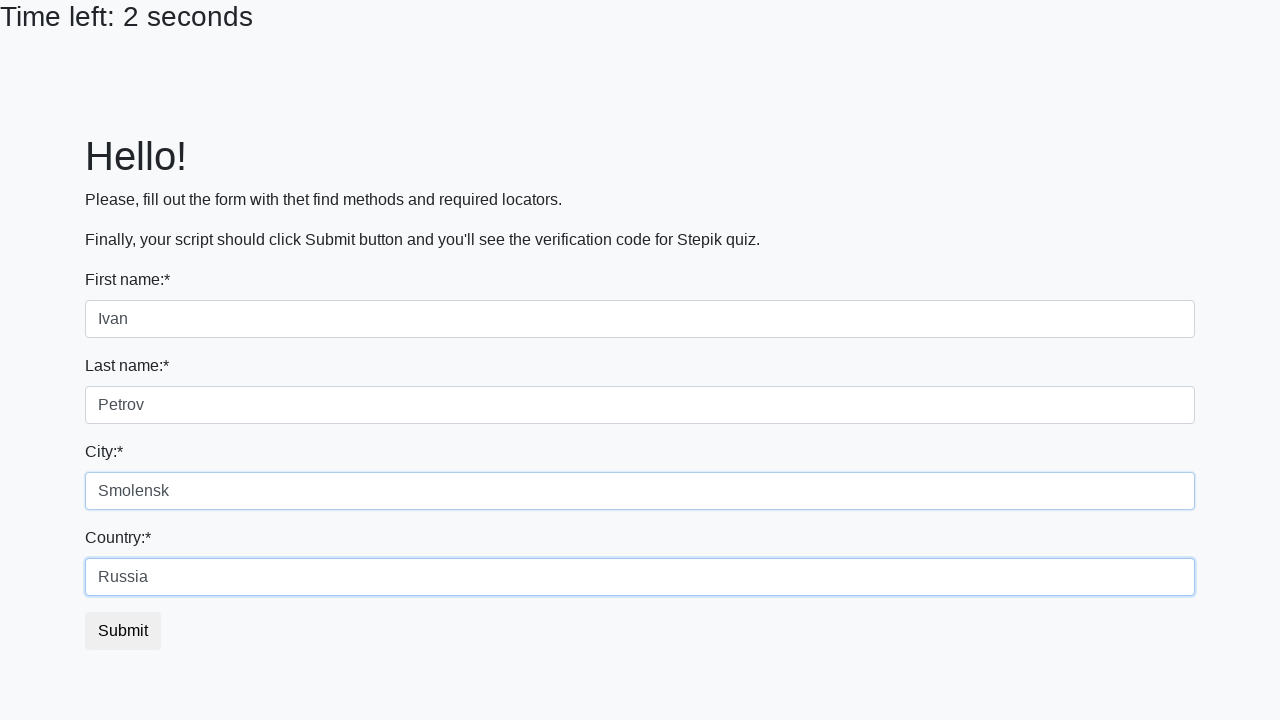

Clicked submit button to complete form submission at (123, 631) on button.btn
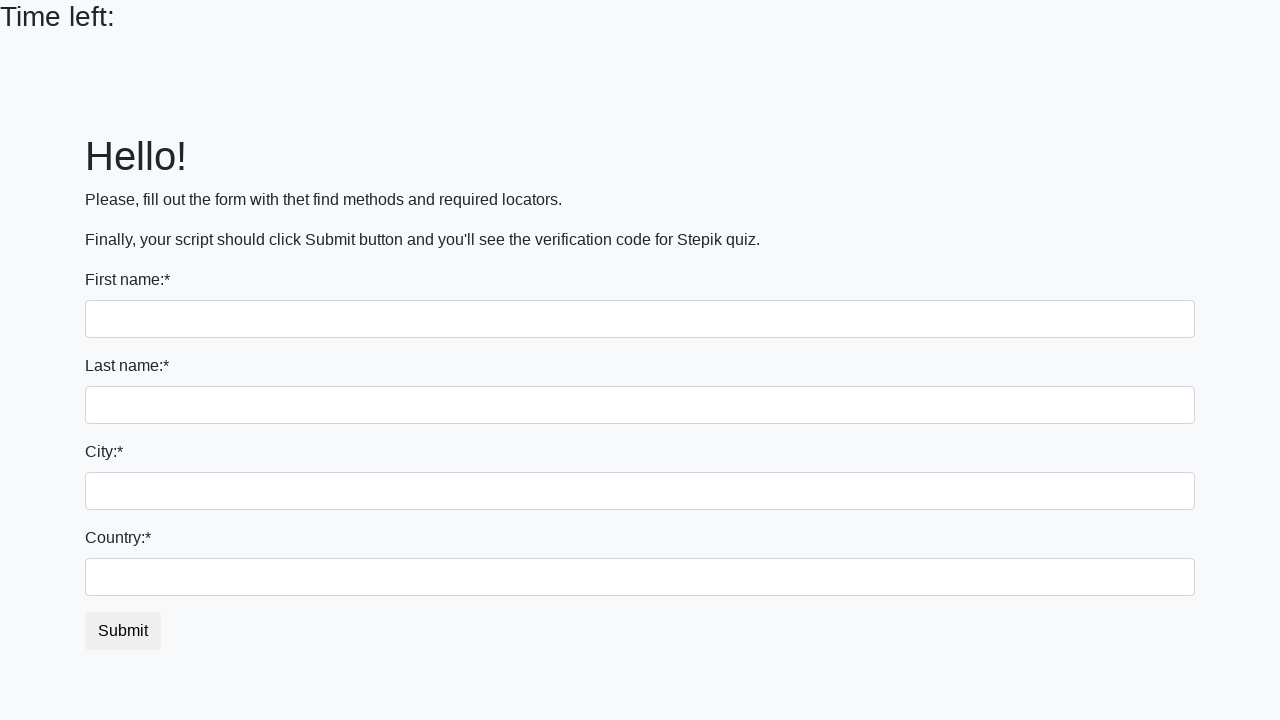

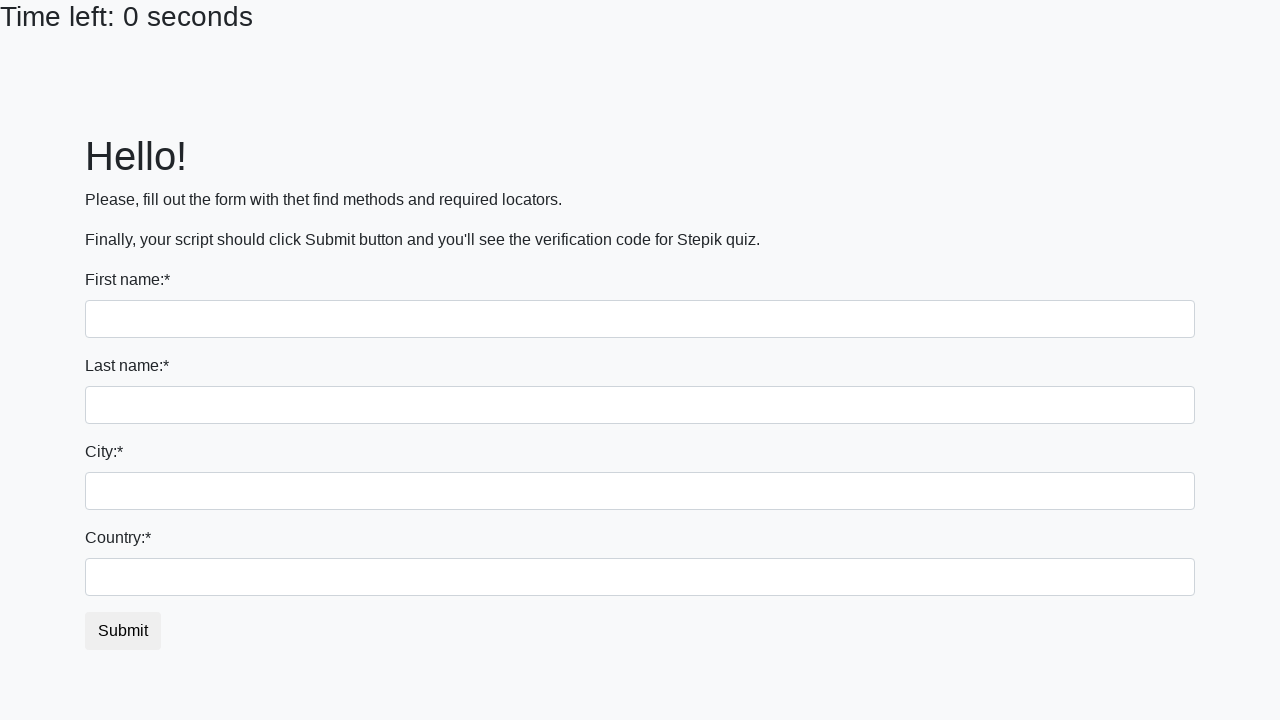